Tests sorting the Due column in ascending order by clicking the column header and verifying the numerical values are sorted correctly using CSS pseudo-class selectors.

Starting URL: http://the-internet.herokuapp.com/tables

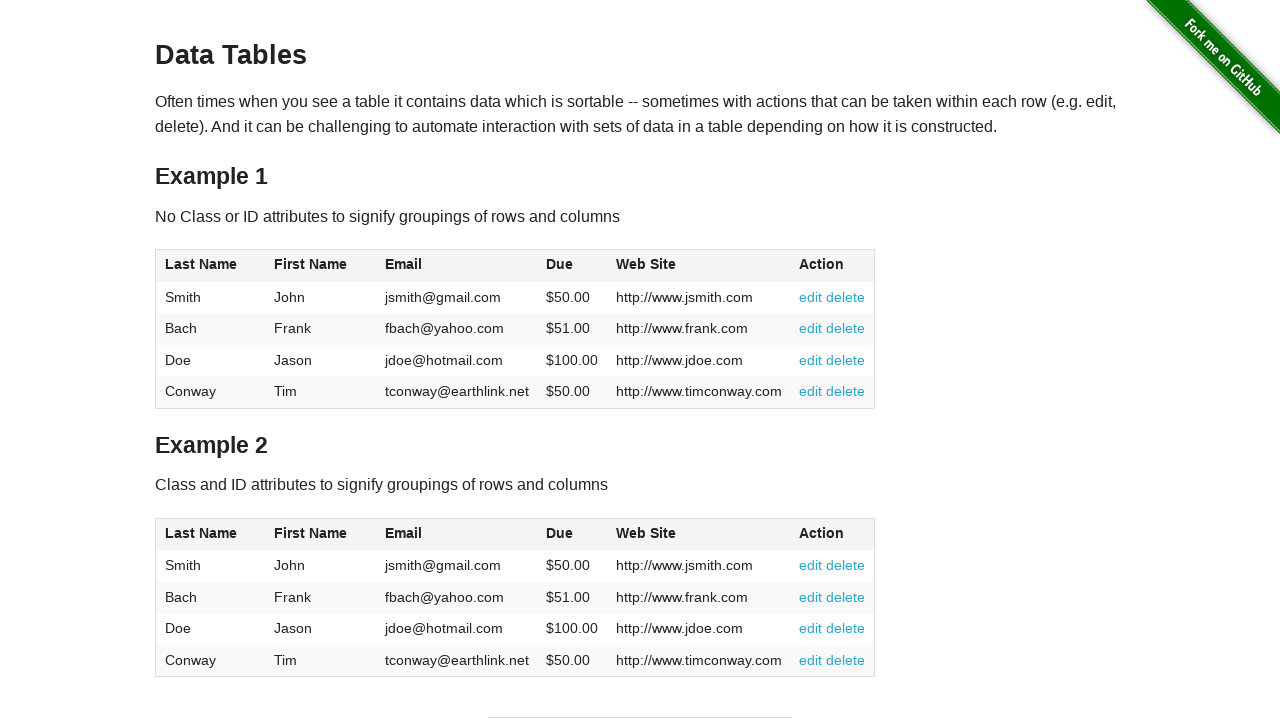

Clicked Due column header (4th column) to sort in ascending order at (572, 266) on #table1 thead tr th:nth-child(4)
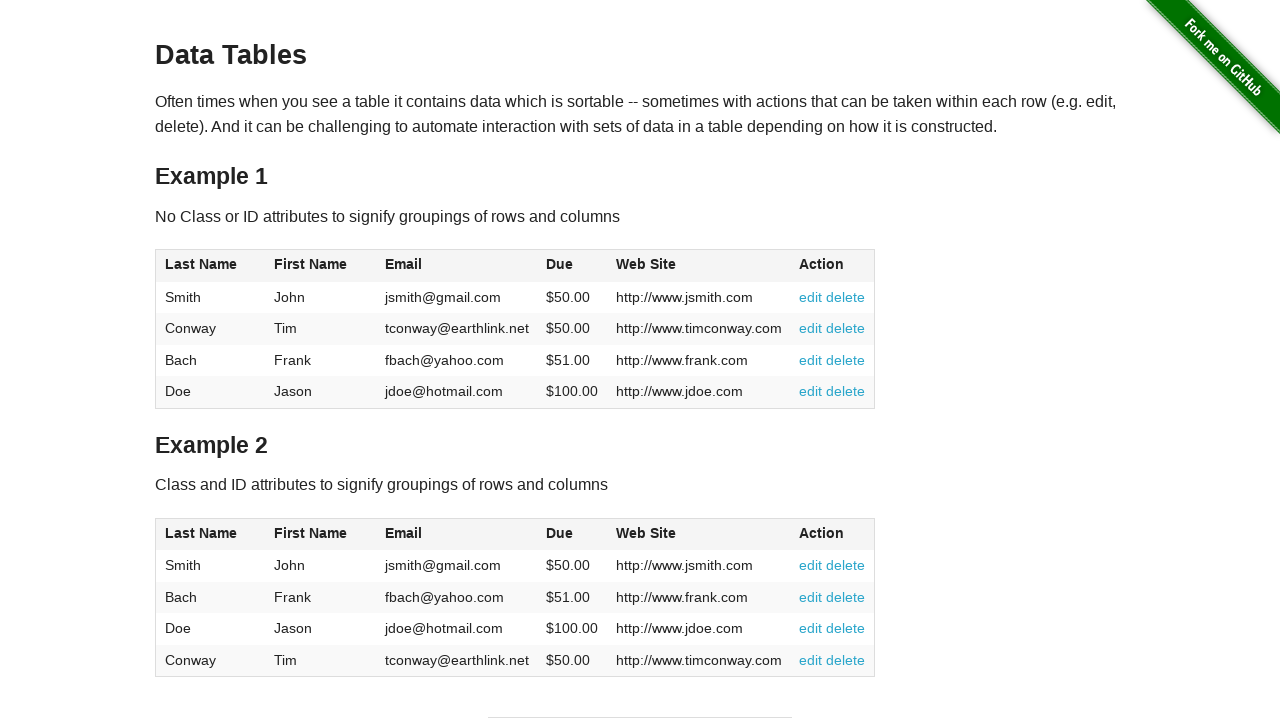

Waited for Due column data to load in table body
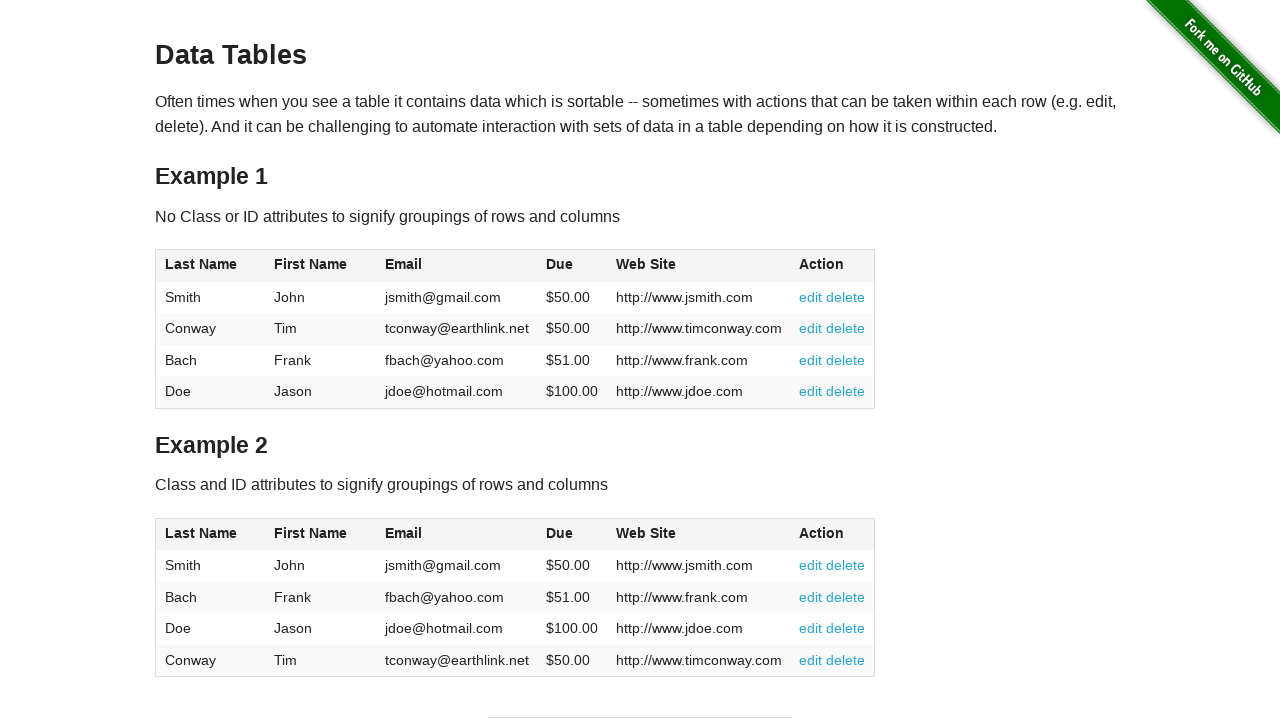

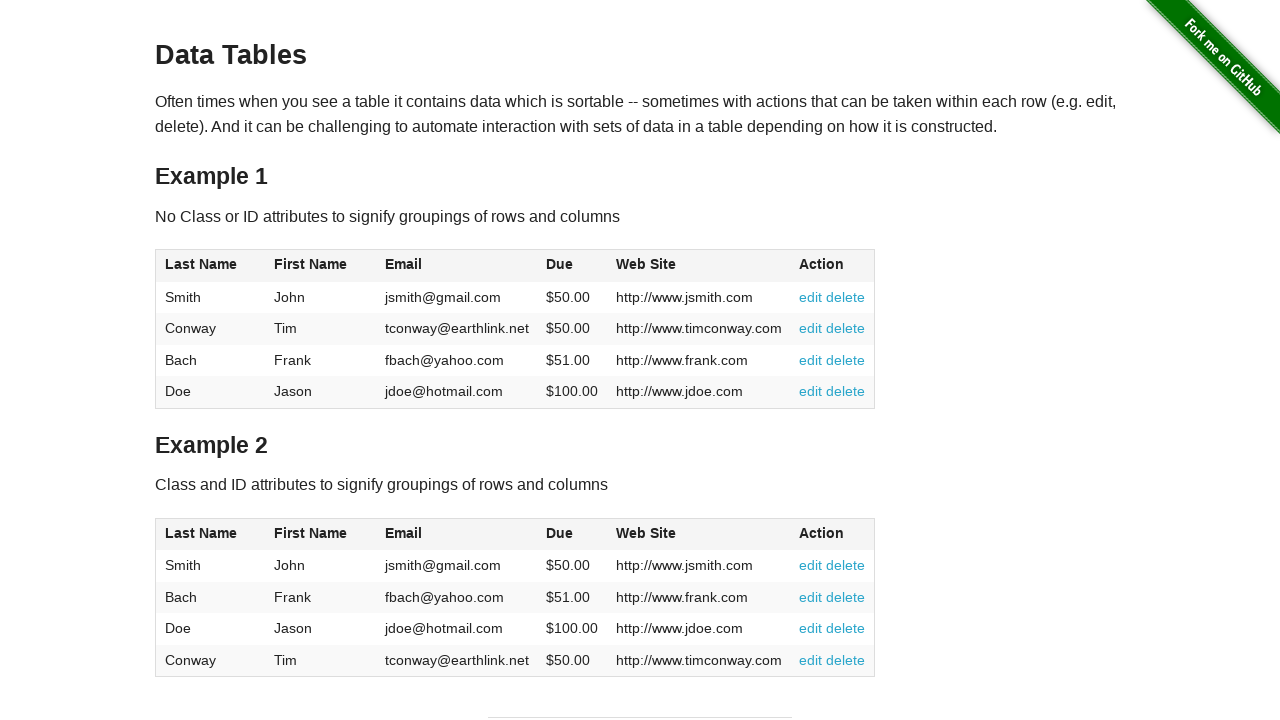